Tests keyboard shortcuts for copy-paste operations between two input fields

Starting URL: http://sahitest.com/demo/label.htm

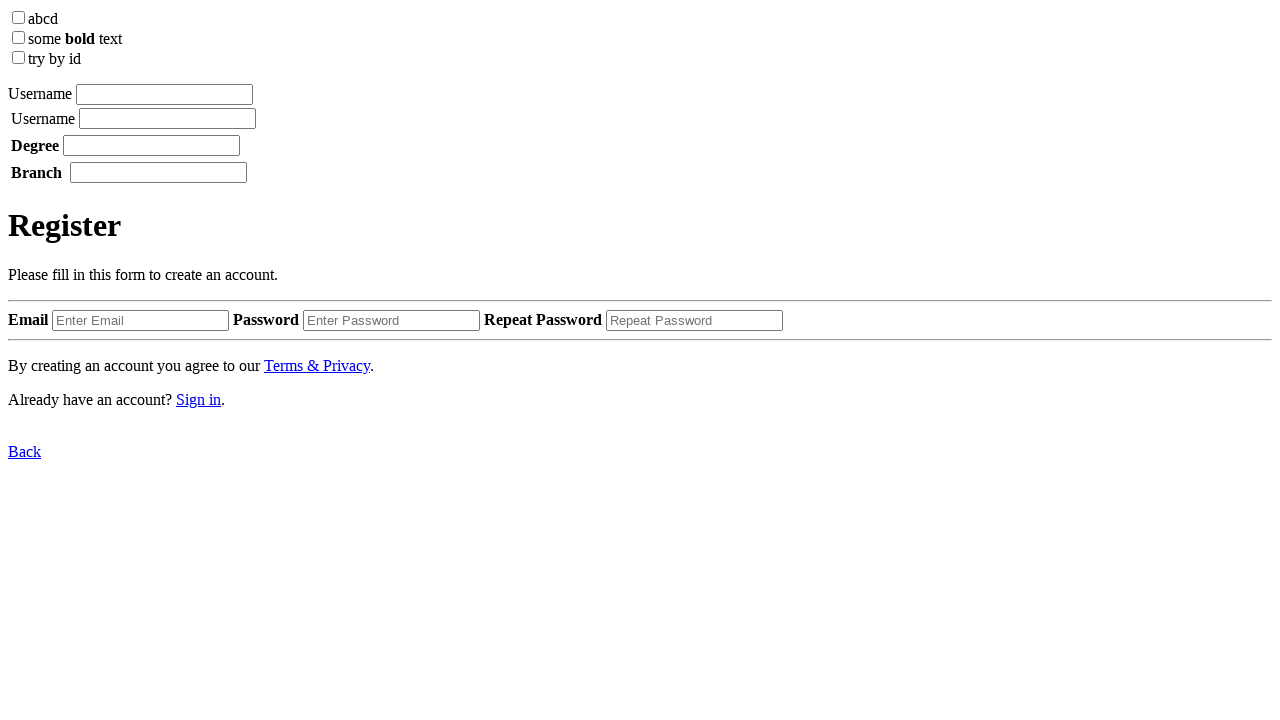

Located first input field
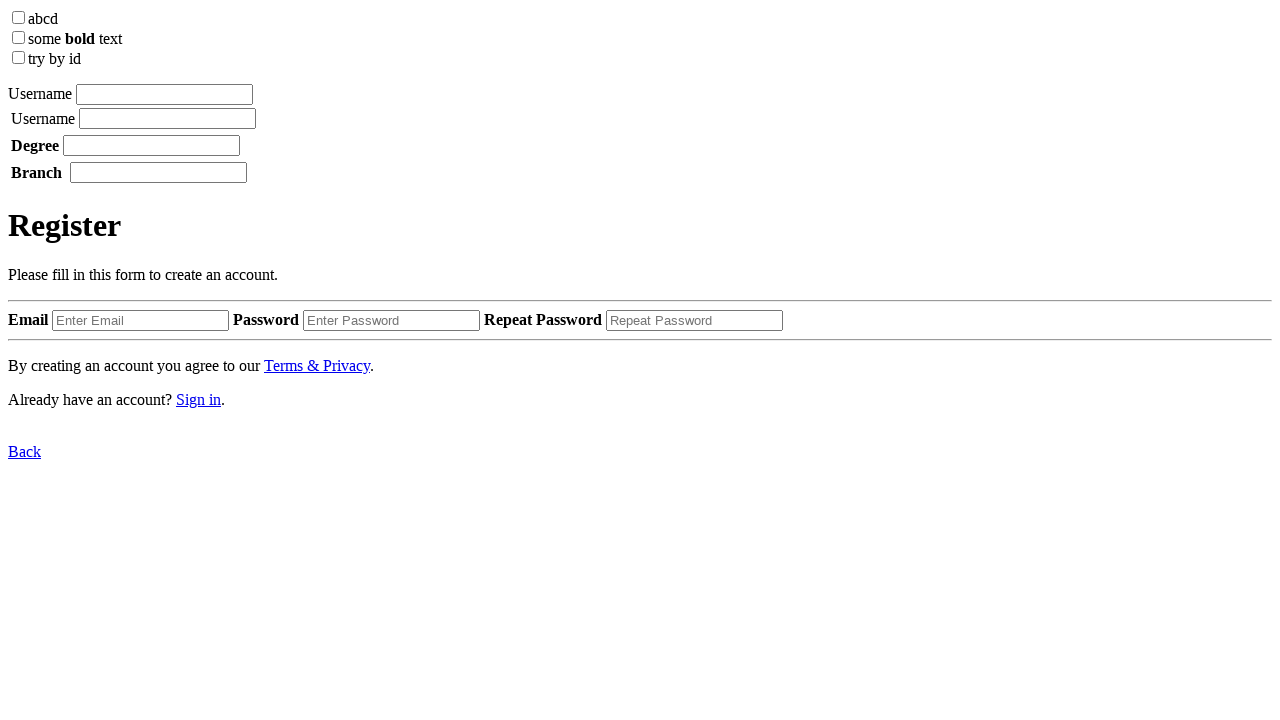

Located second input field
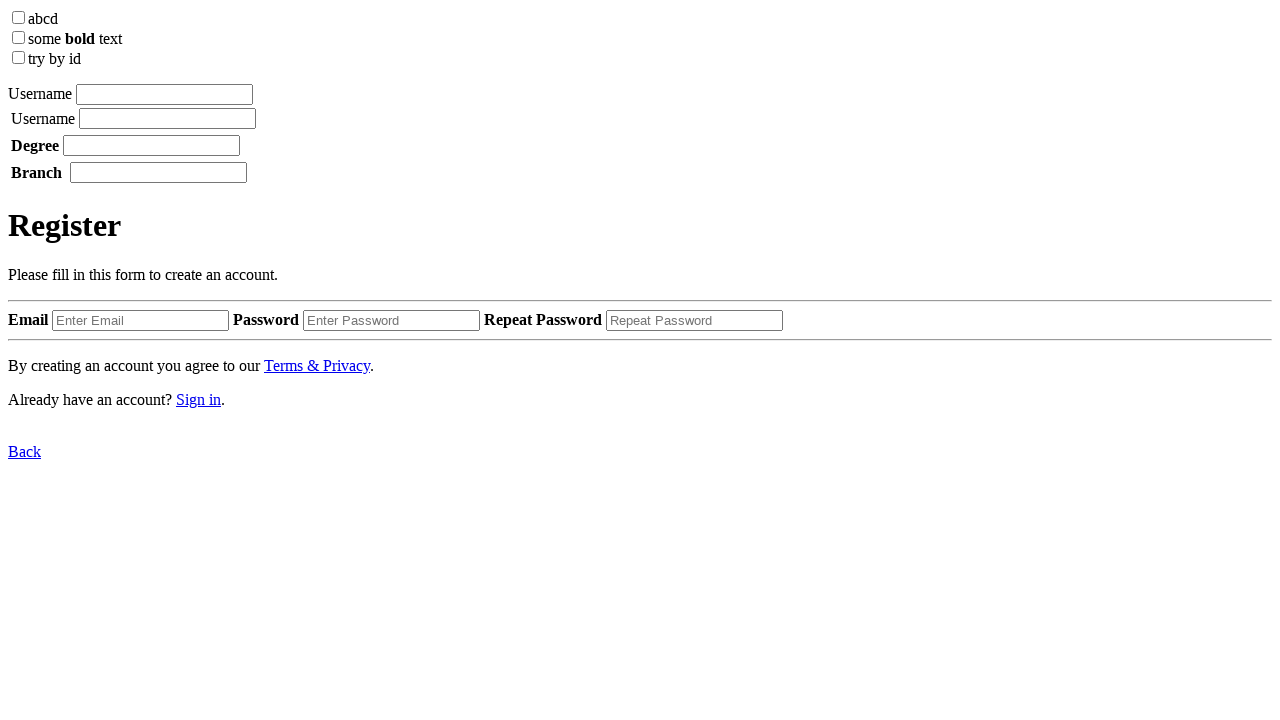

Clicked first input field at (164, 94) on xpath=/html/body/label[1]/input
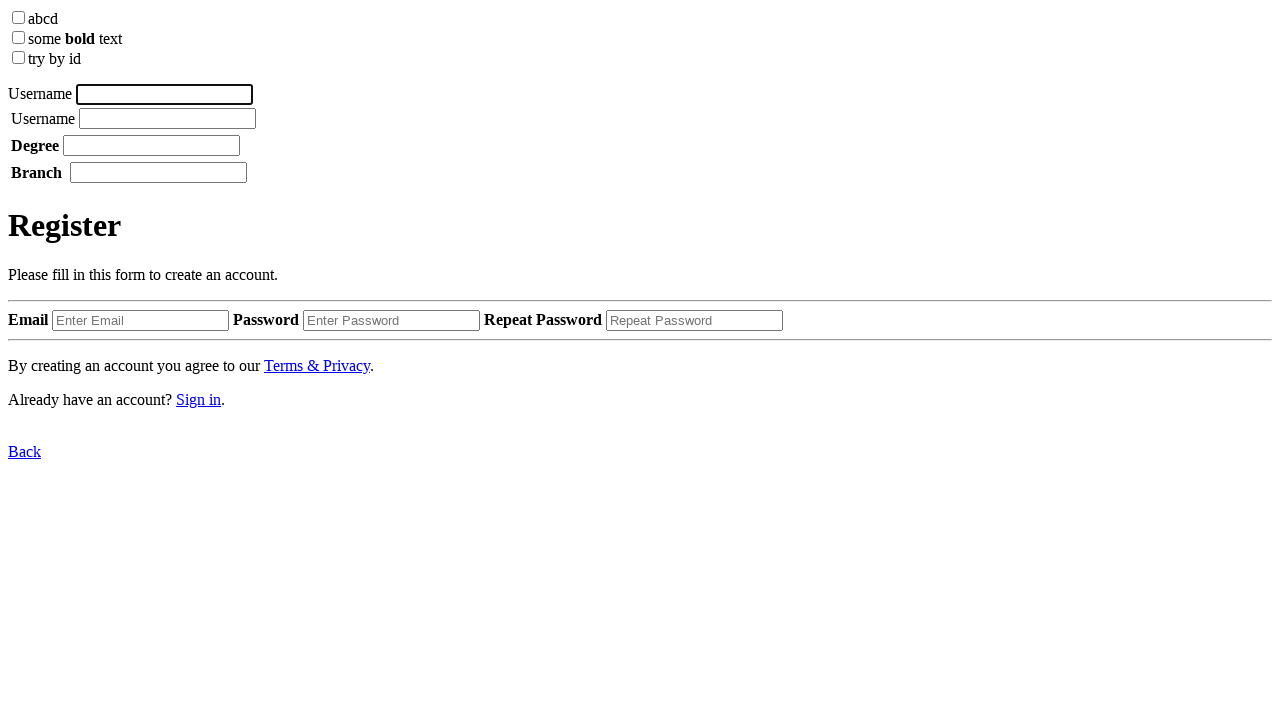

Typed 'AAAA' into first input field
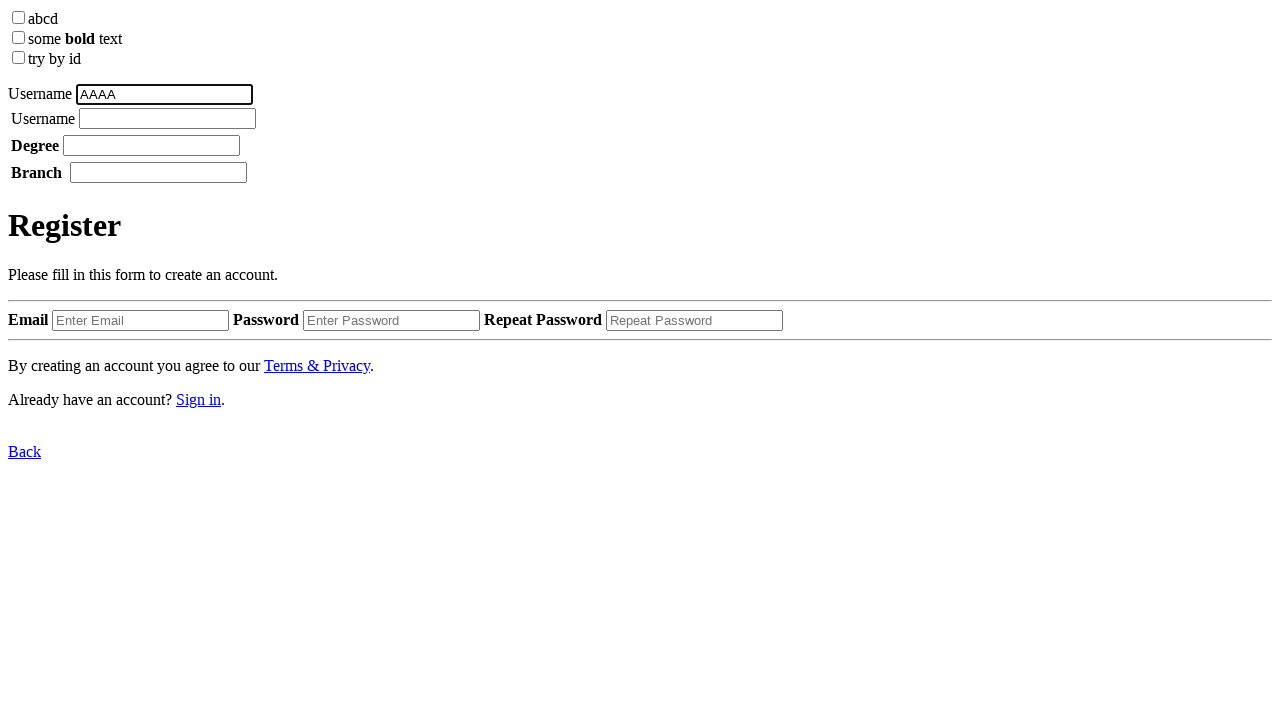

Pressed Ctrl+A to select all text
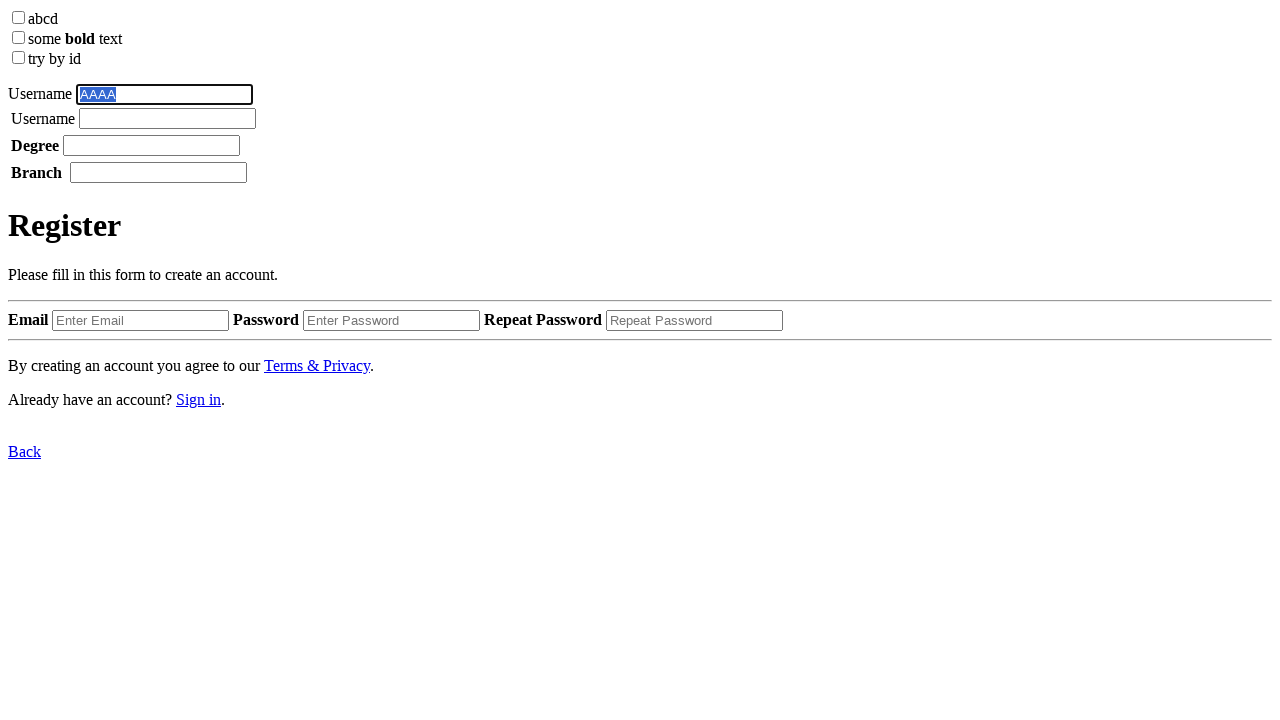

Pressed Ctrl+C to copy selected text
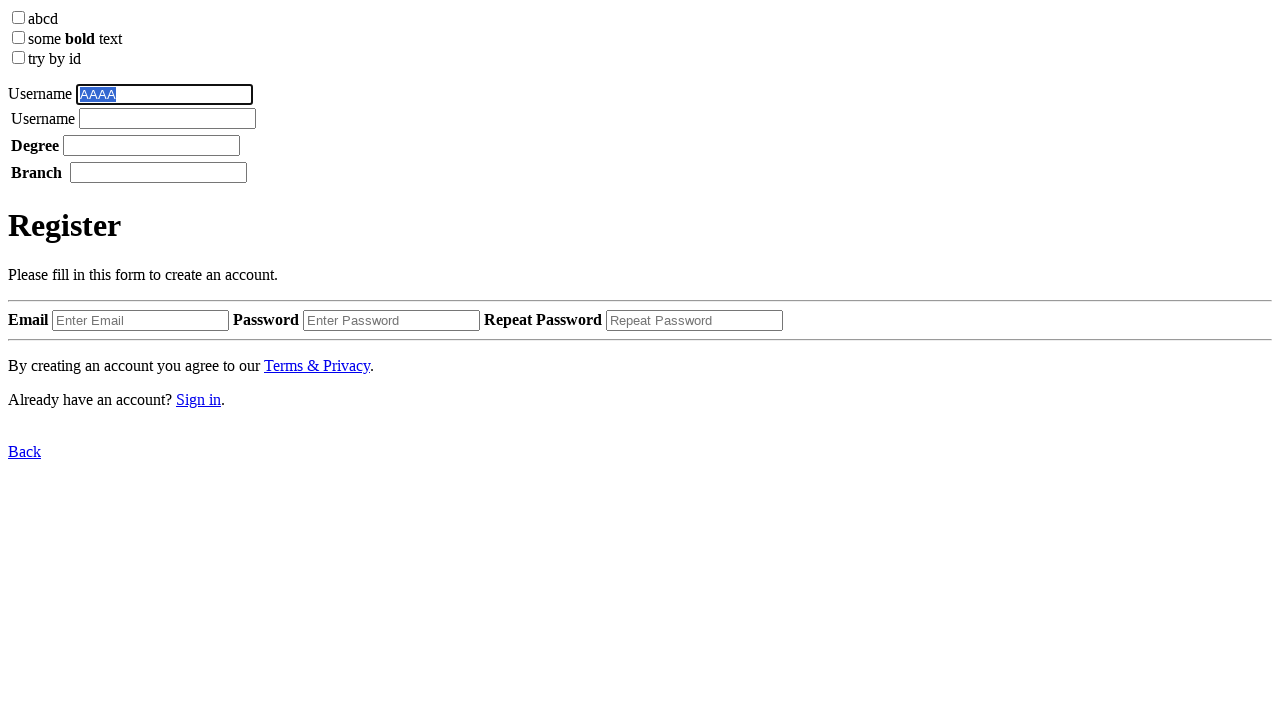

Clicked second input field at (168, 118) on xpath=/html/body/label[2]/table/tbody/tr/td[2]/input
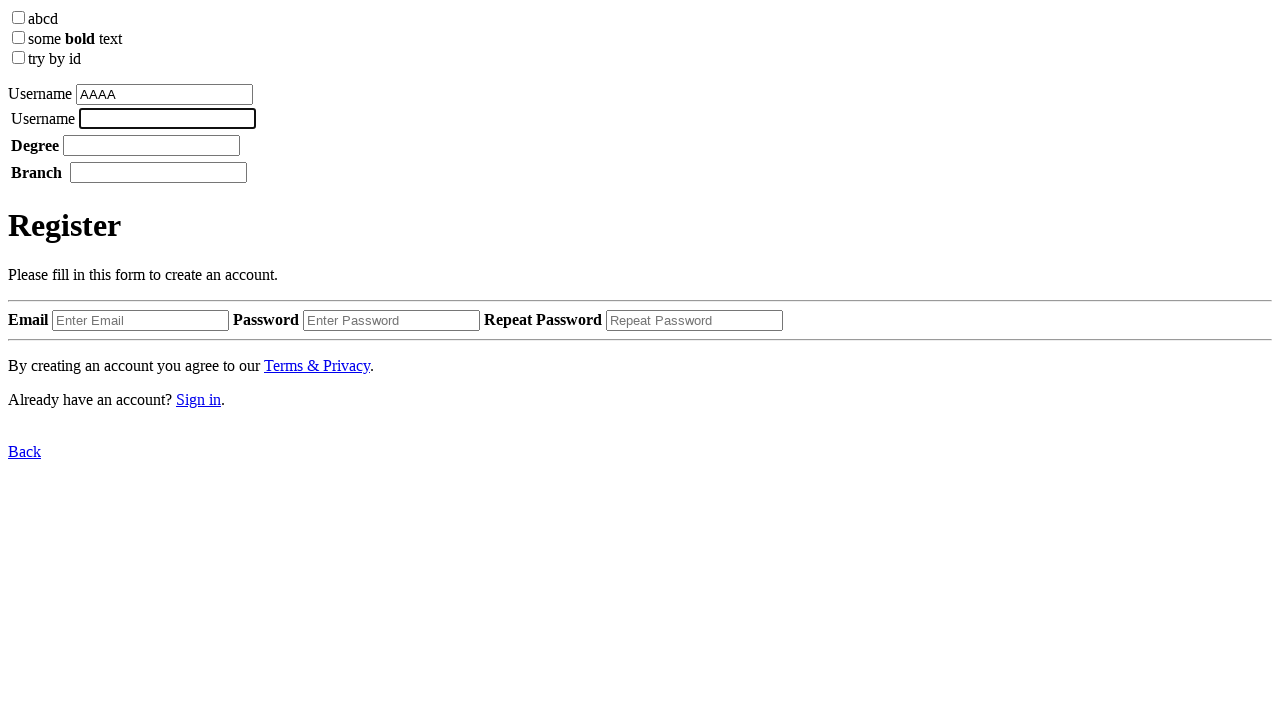

Pressed Ctrl+V to paste copied text into second input field
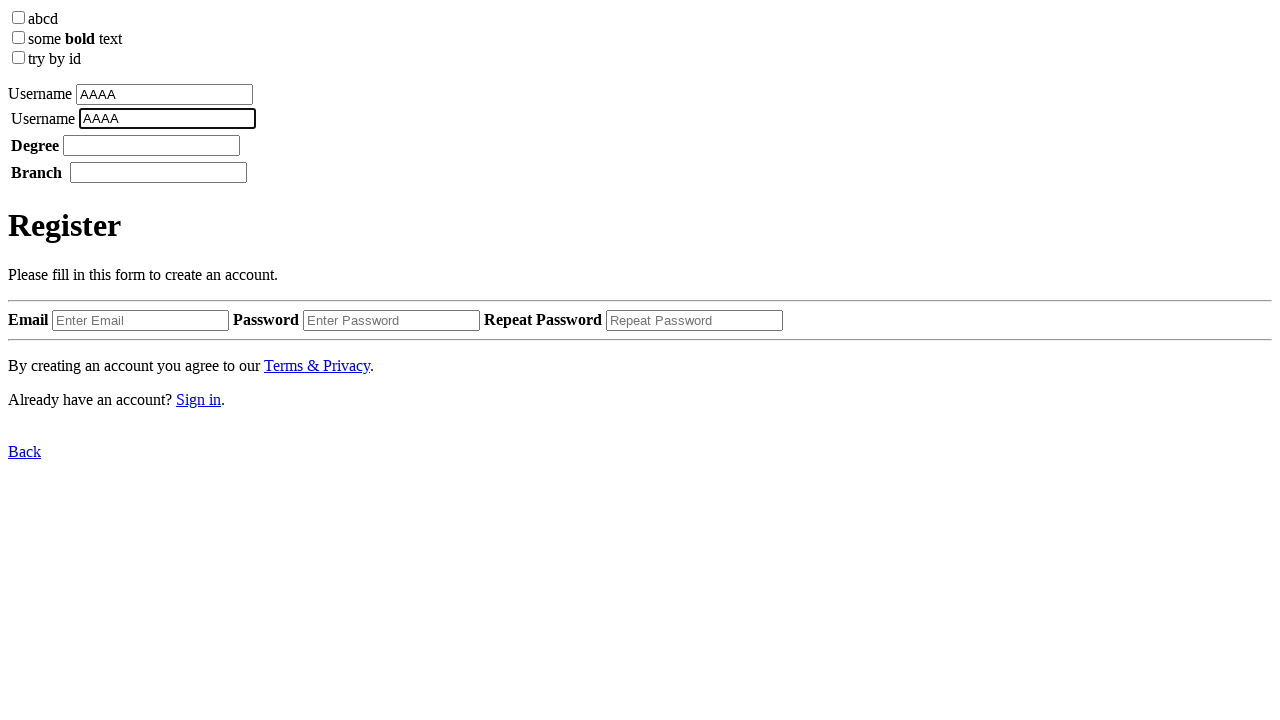

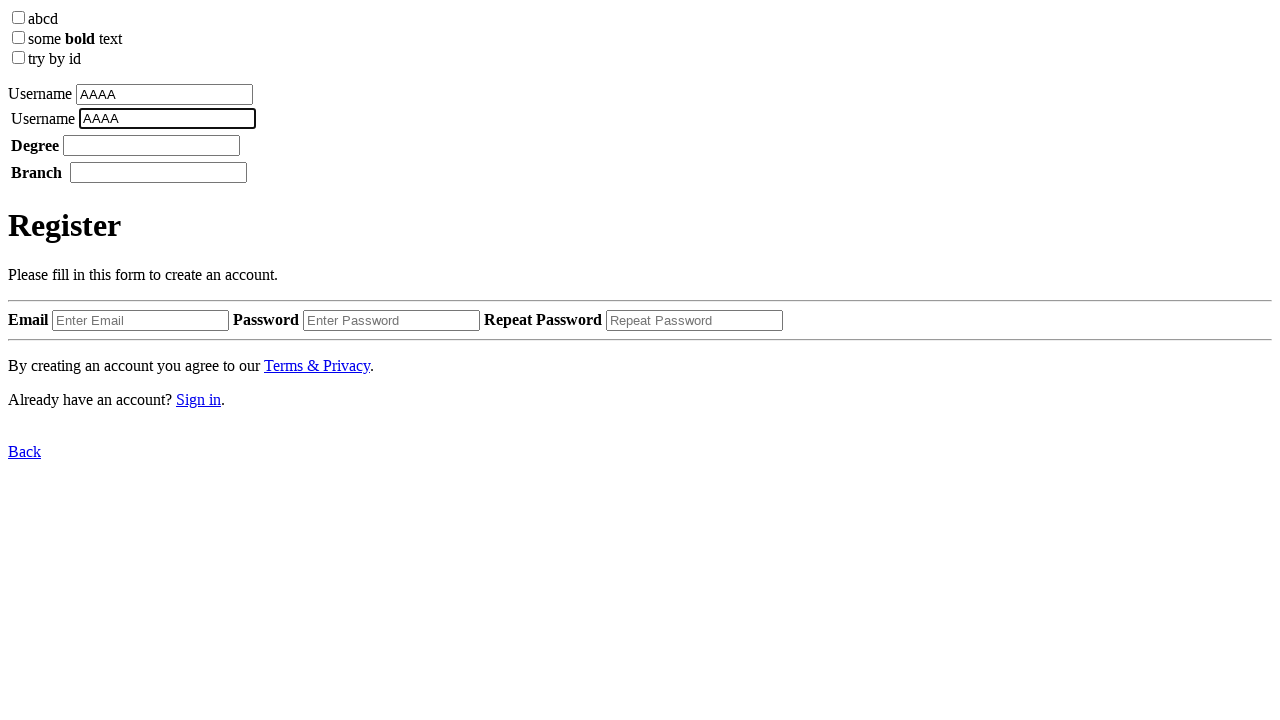